Navigates to the Buggy Cars Rating website and verifies the page loads successfully by waiting for the page to be ready.

Starting URL: https://buggy.justtestit.org/

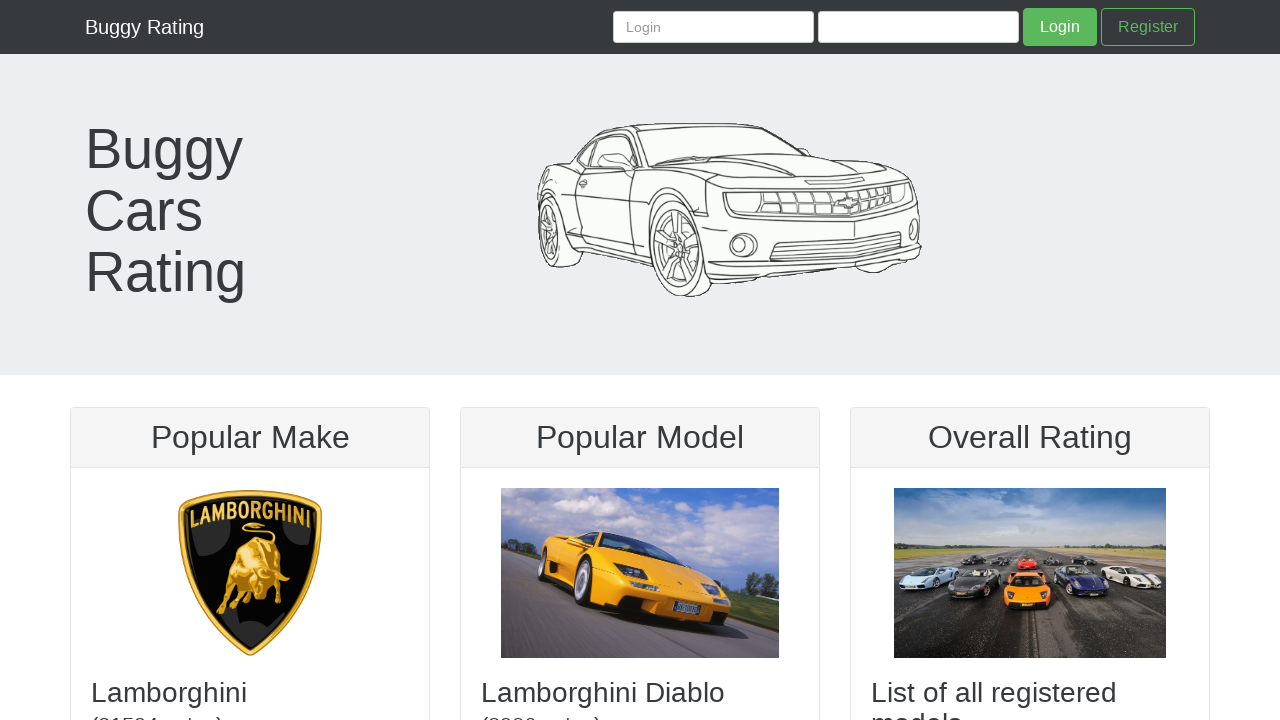

Navigated to Buggy Cars Rating website
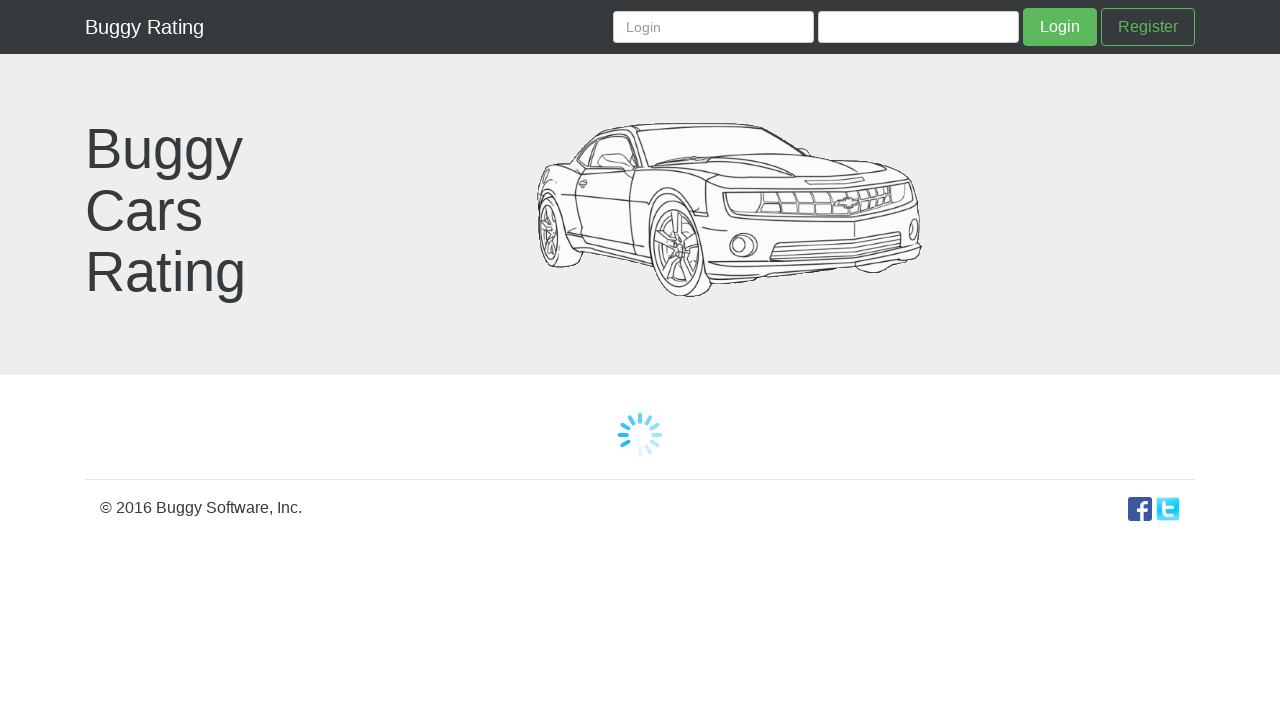

Page fully loaded and network idle
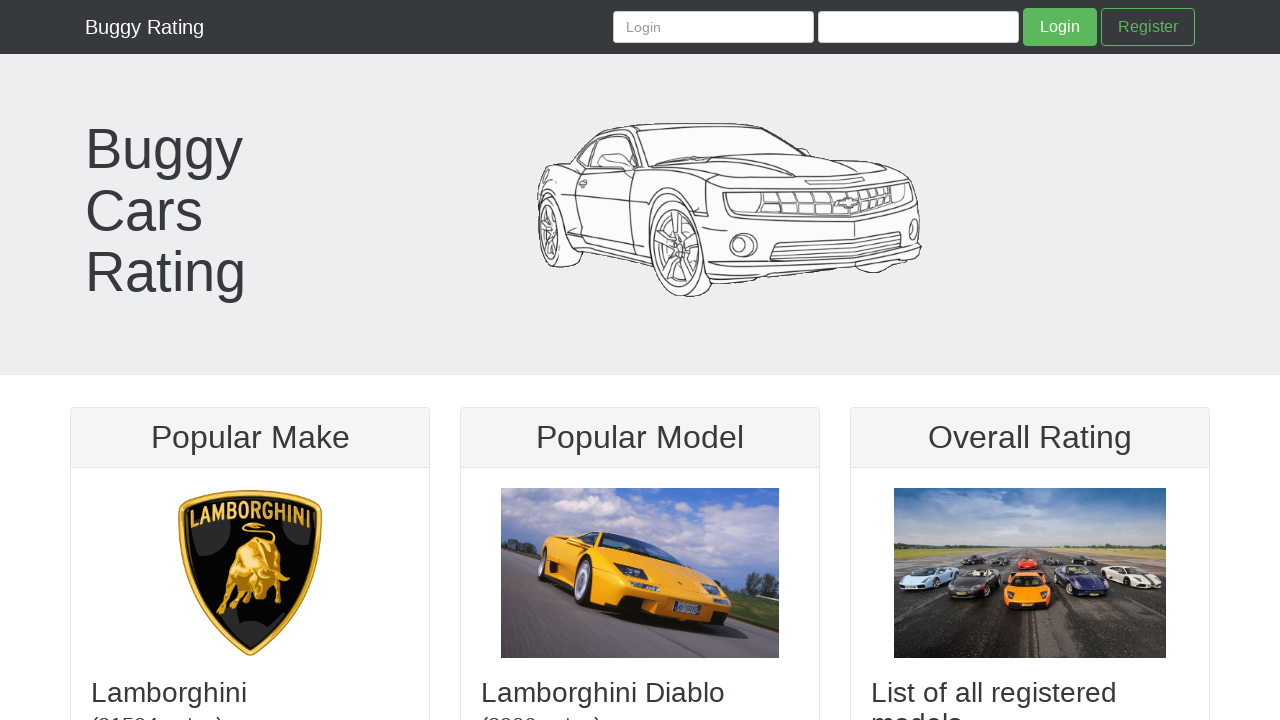

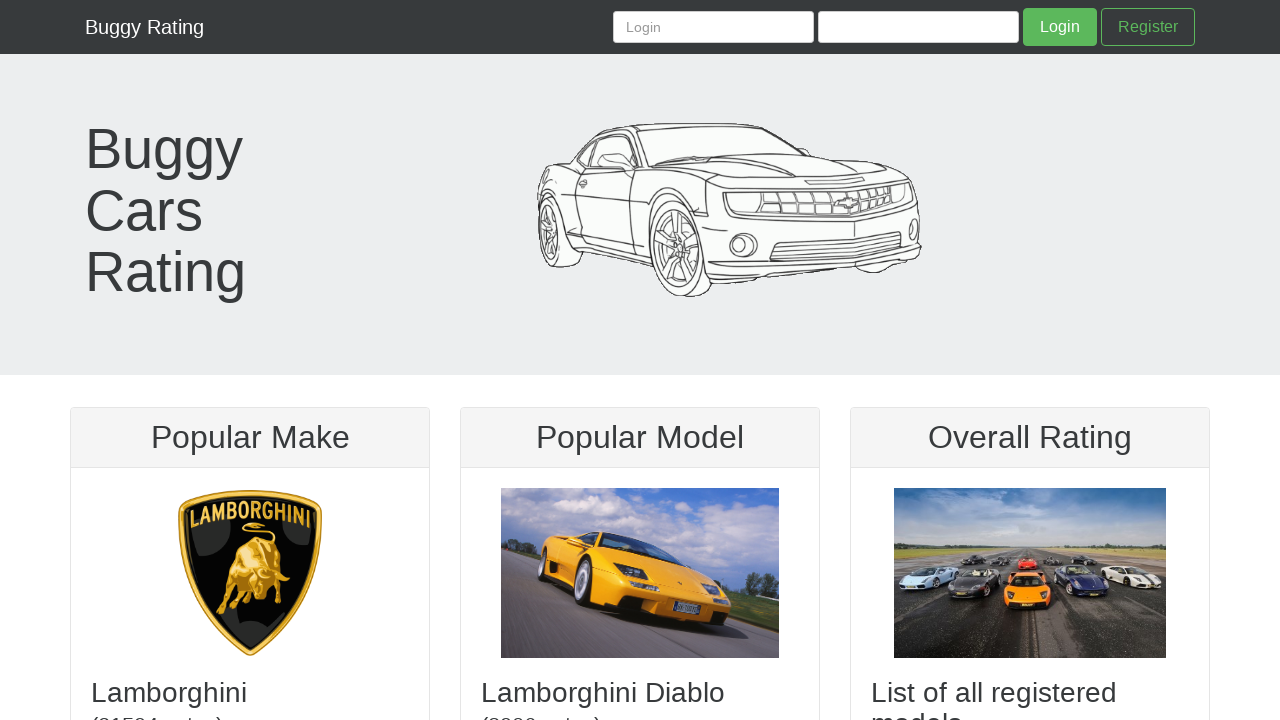